Navigates to a Selenium tutorial blog and clicks on a link containing the text "Right click Action" using partial link text matching.

Starting URL: https://selenium08.blogspot.com/

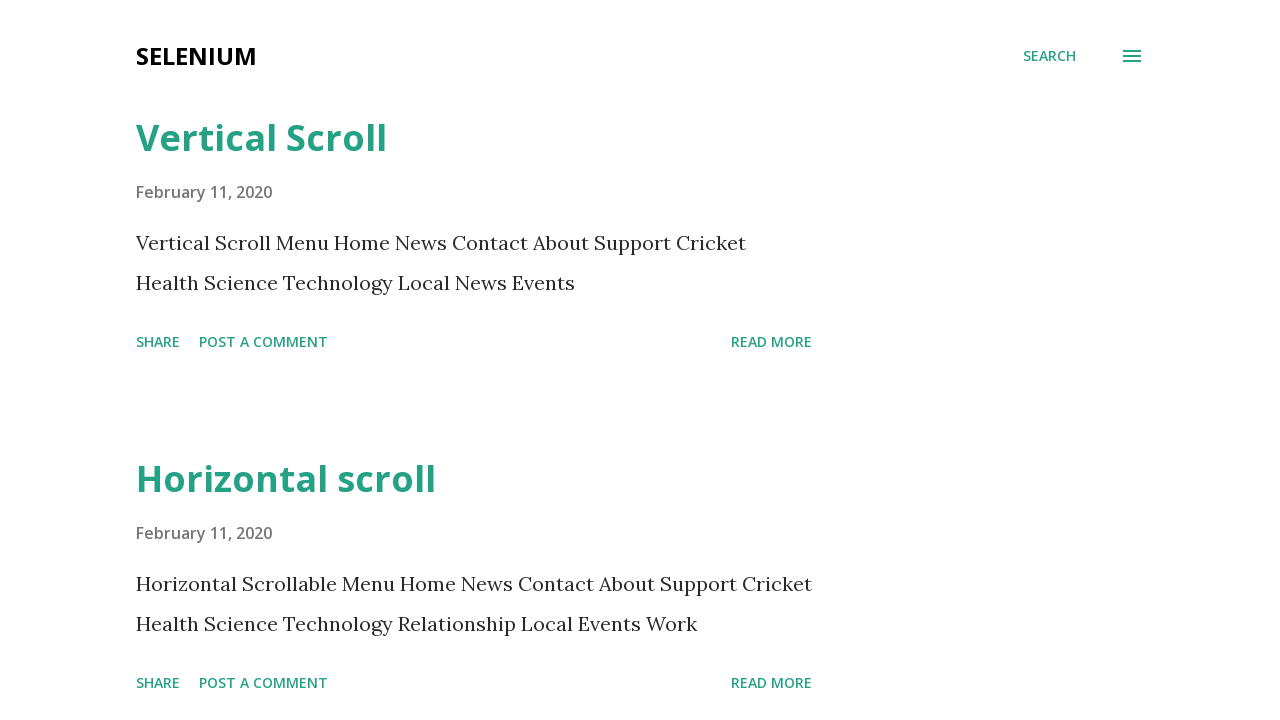

Navigated to Selenium tutorial blog at https://selenium08.blogspot.com/
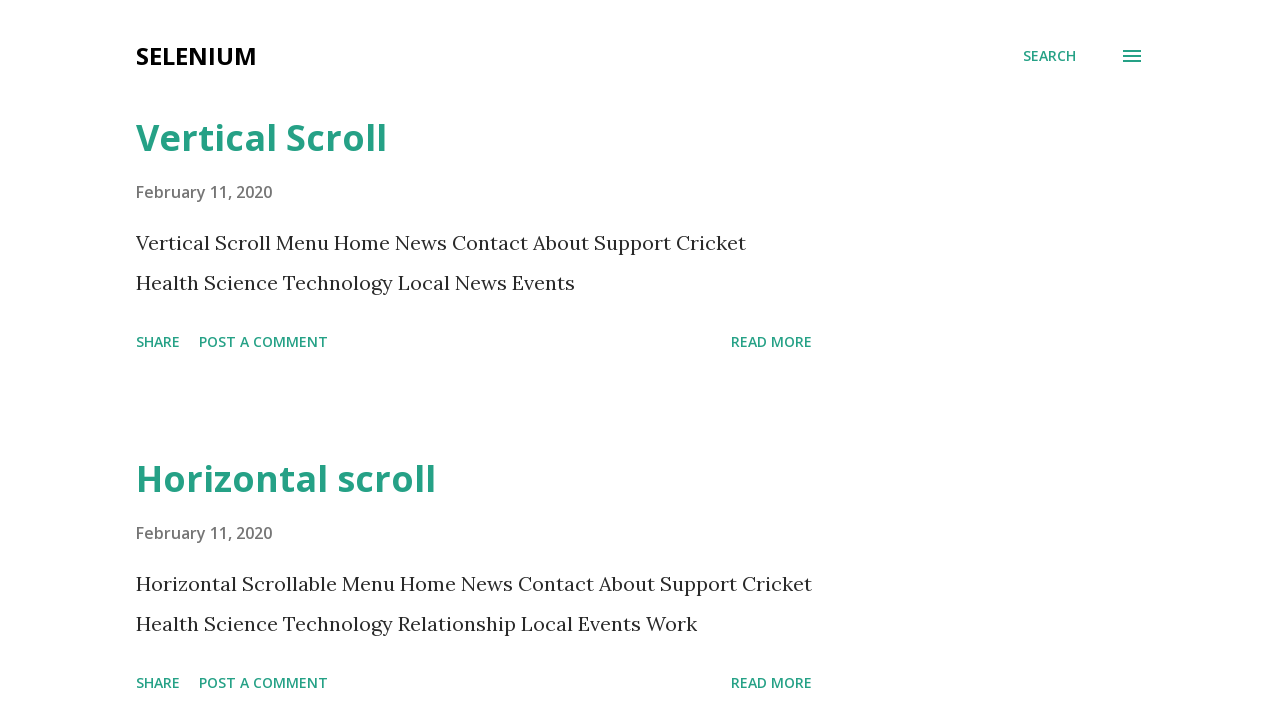

Clicked on link containing 'Right click Action' using partial link text matching at (405, 360) on a:has-text('Right click Action')
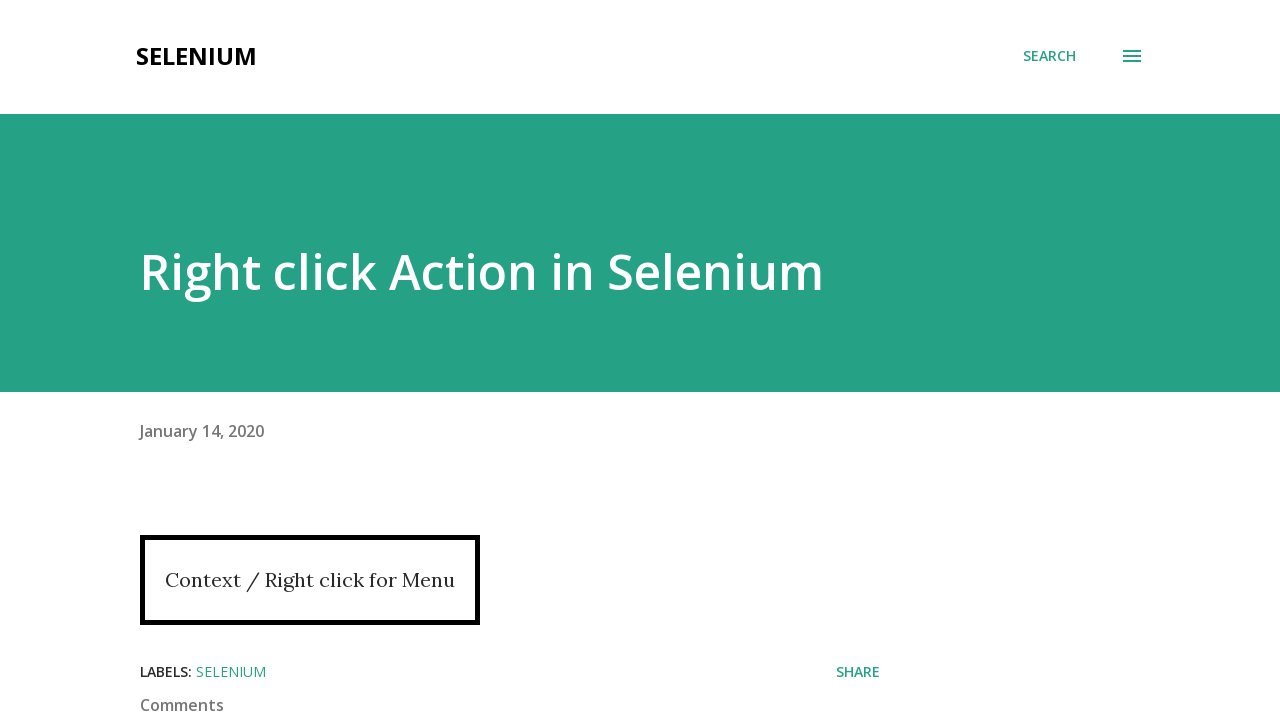

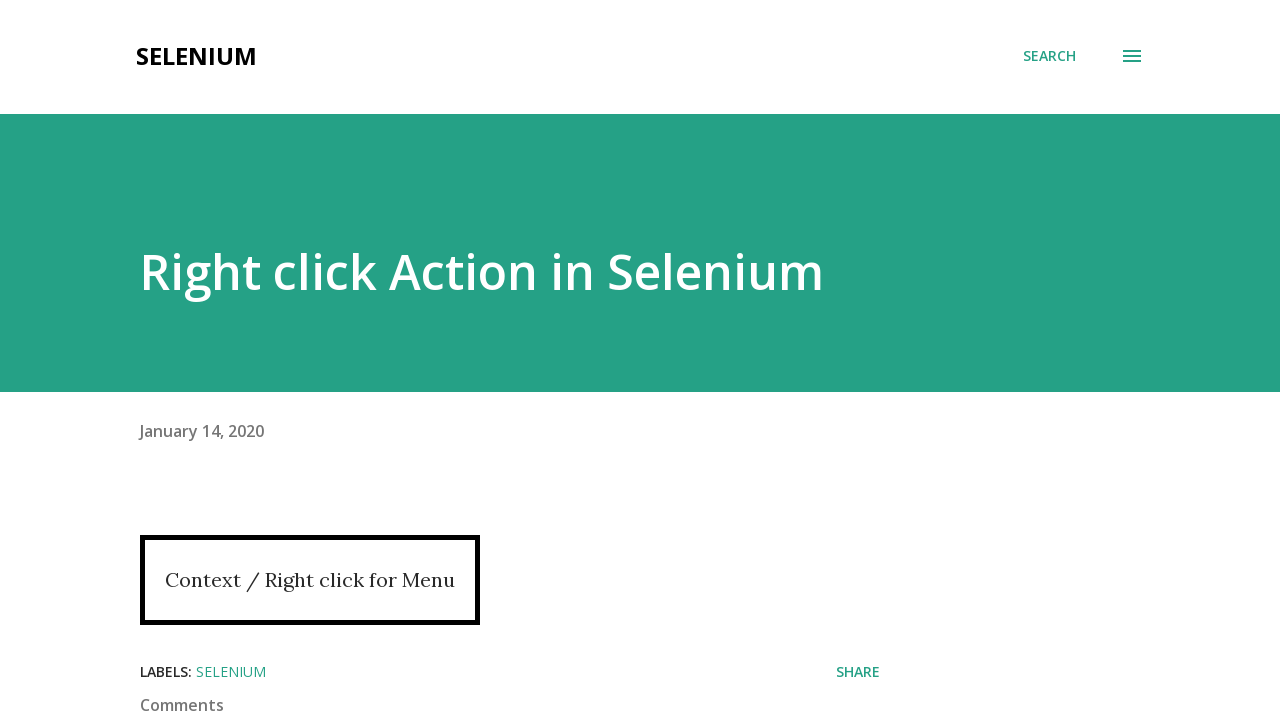